Fills in the first name field on a form page

Starting URL: https://formy-project.herokuapp.com/form

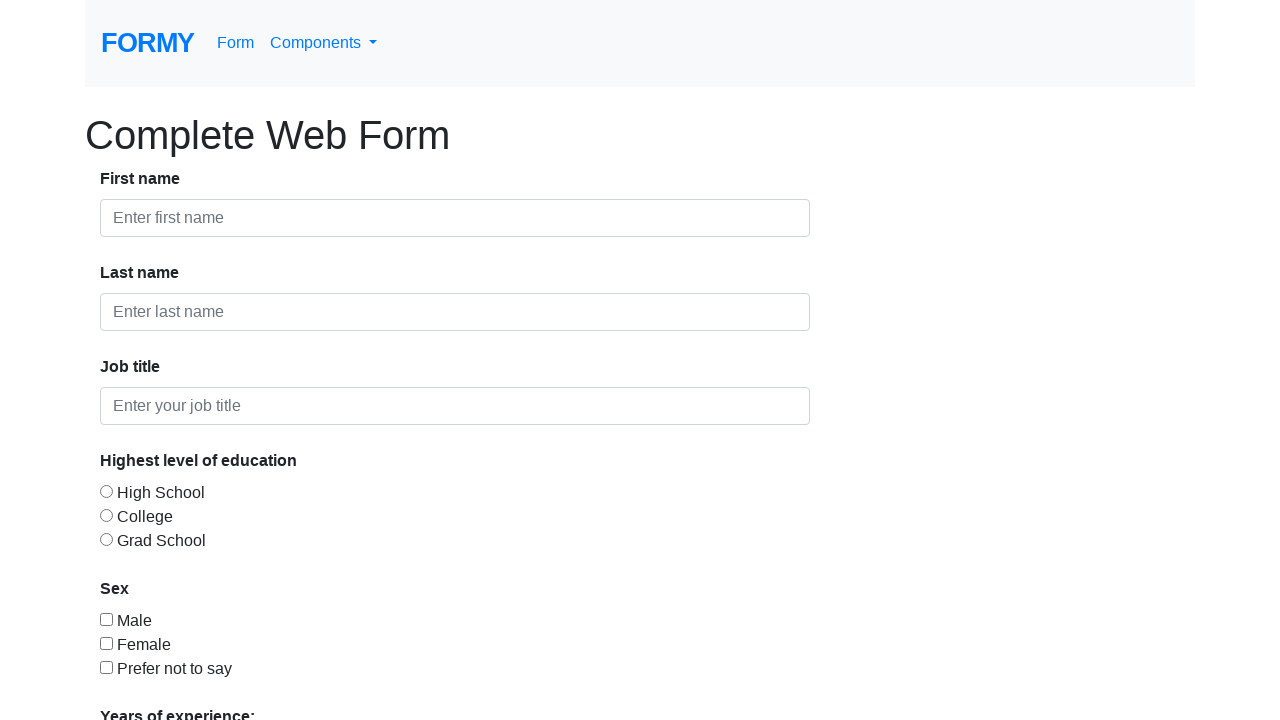

Filled first name field with 'Robert' on #first-name
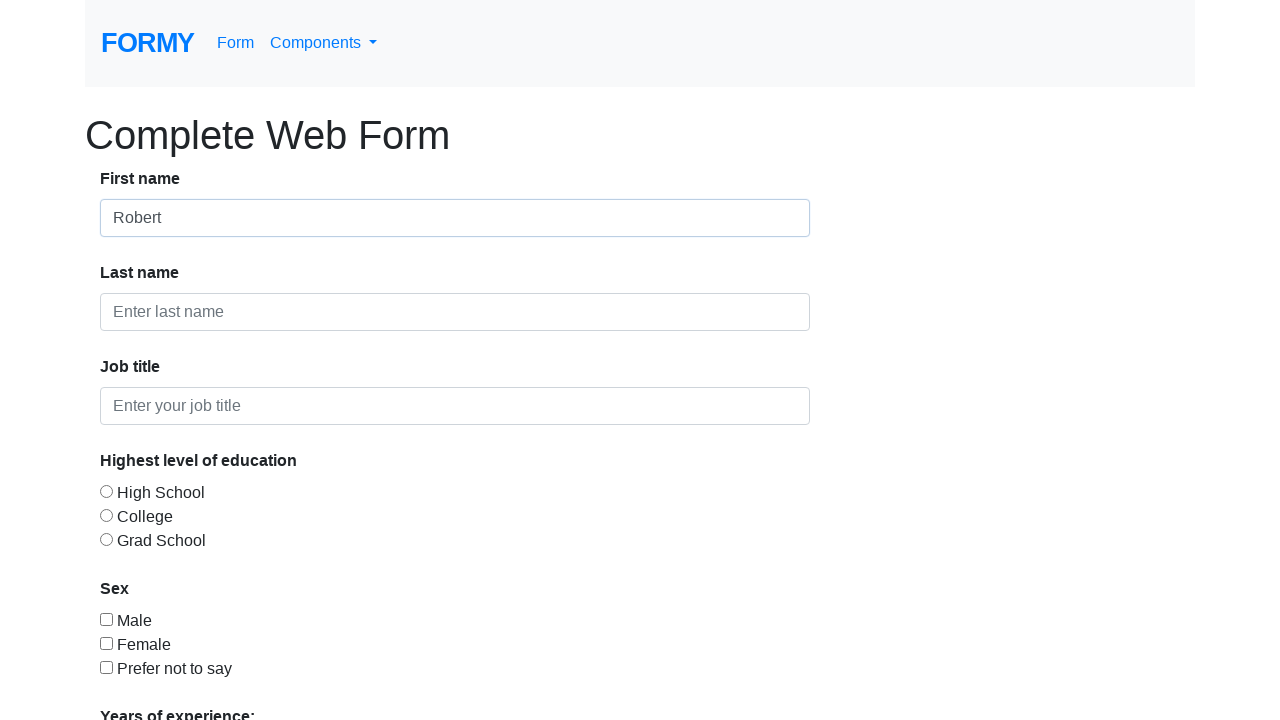

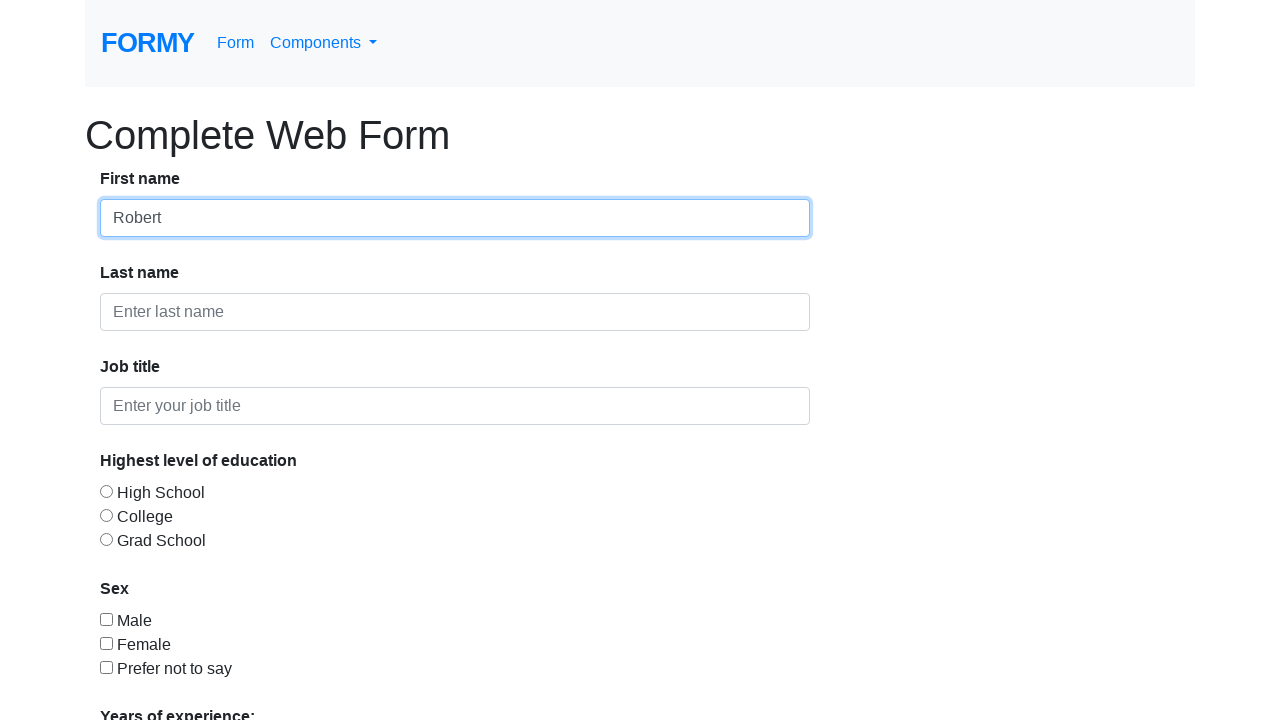